Calculates the sum of two numbers displayed on the page and selects the result from a dropdown menu

Starting URL: http://suninjuly.github.io/selects1.html

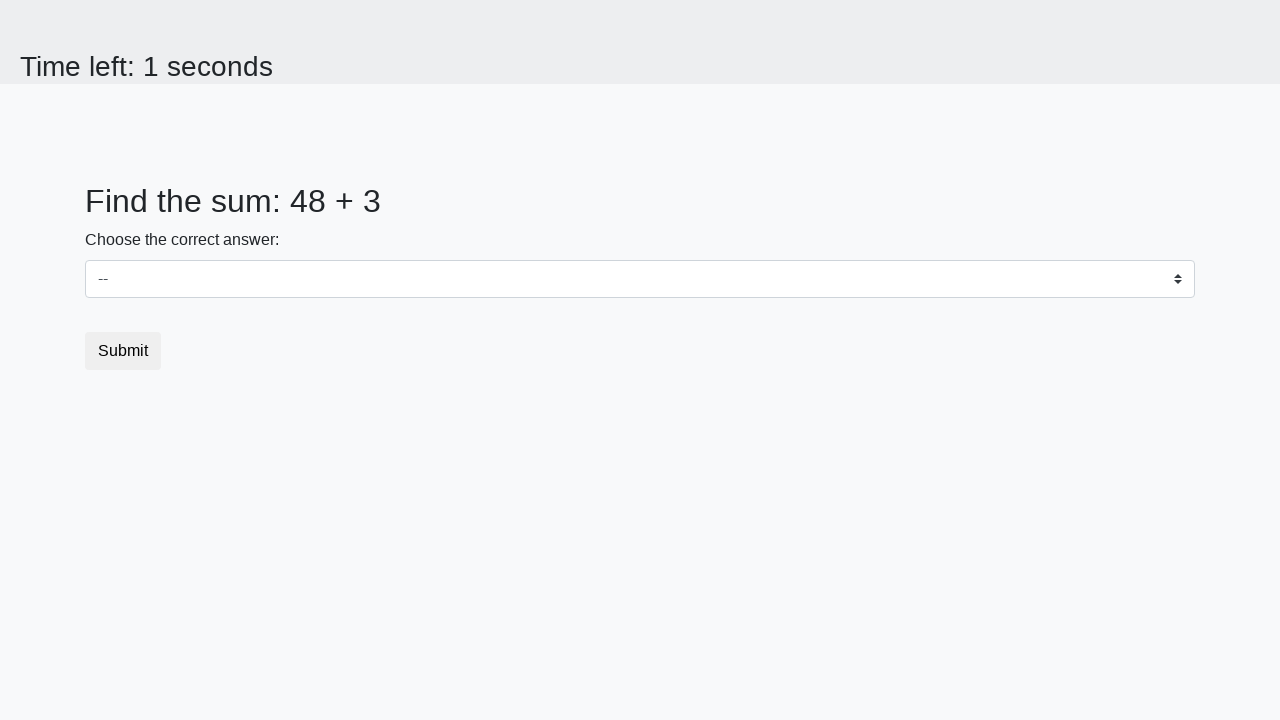

Located first number element (#num1)
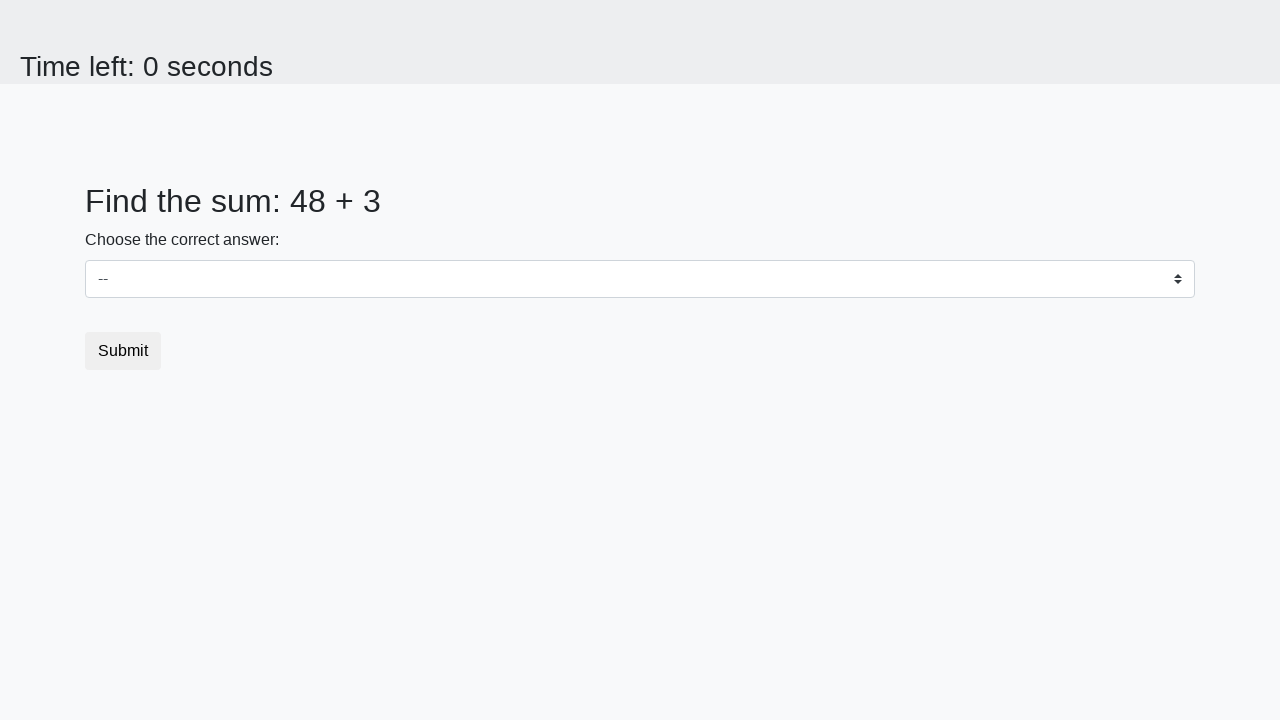

Retrieved text content from first number element
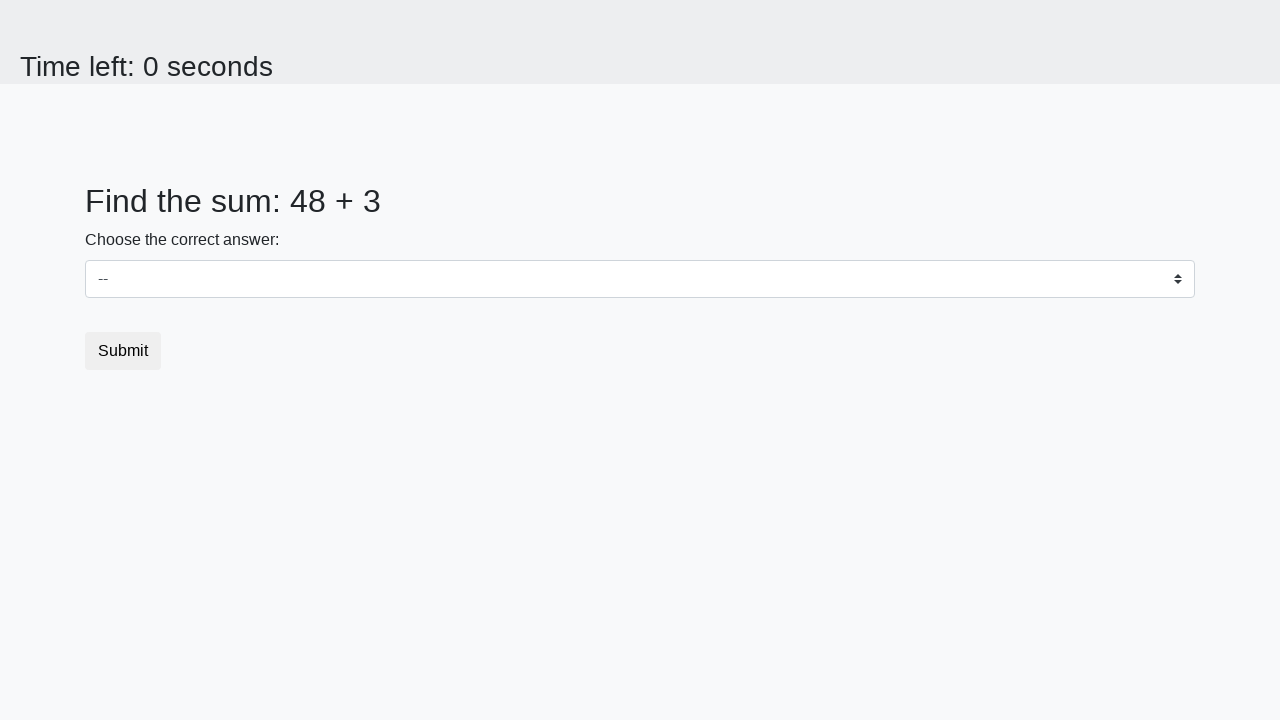

Located second number element (#num2)
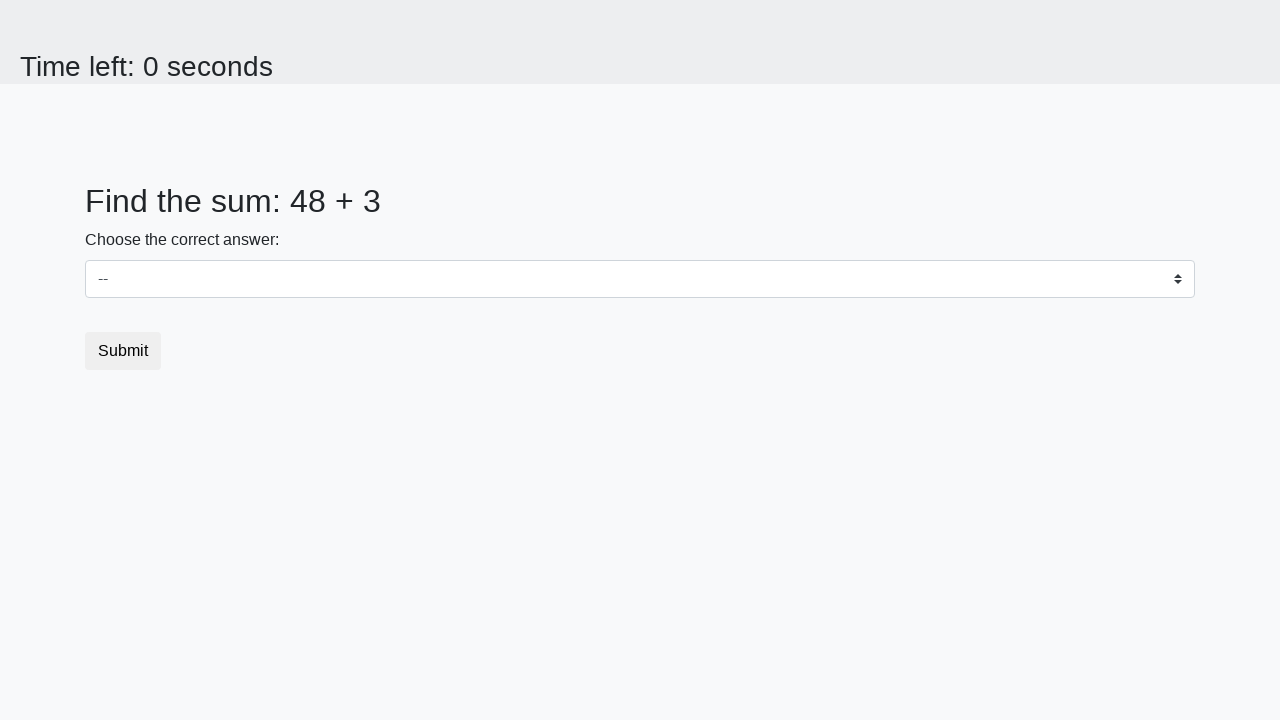

Retrieved text content from second number element
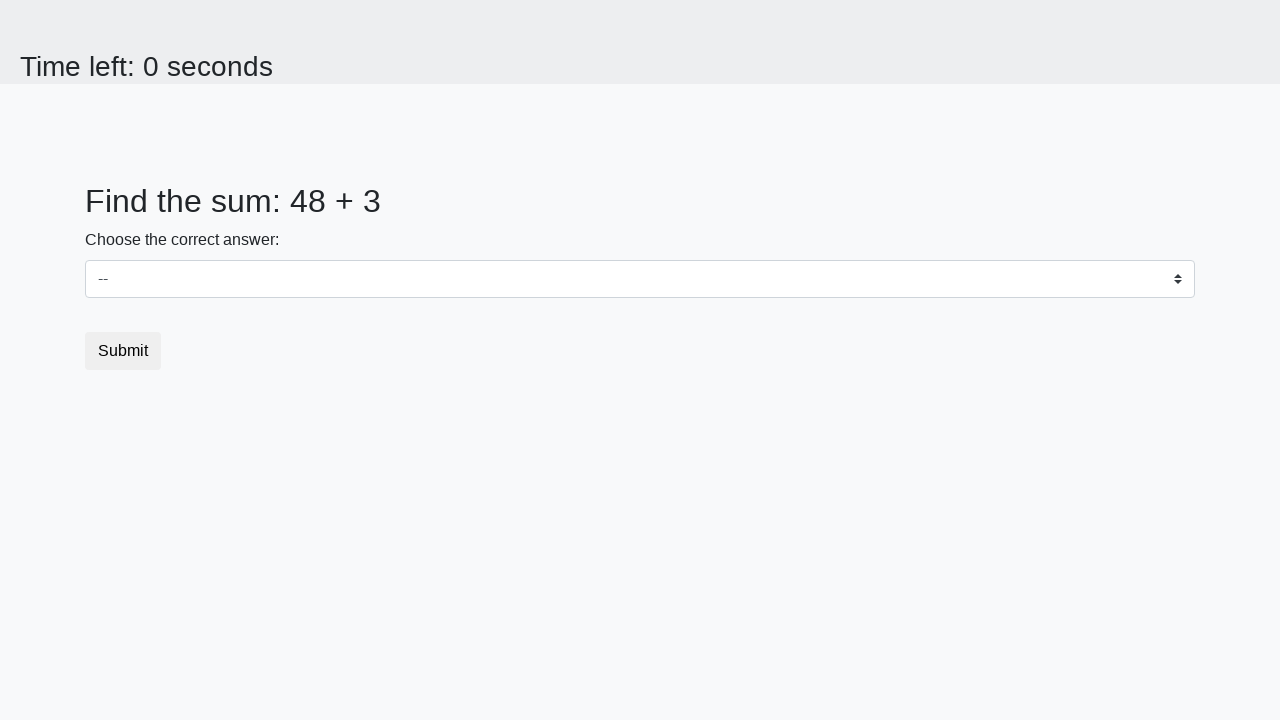

Calculated sum: 48 + 3 = 51
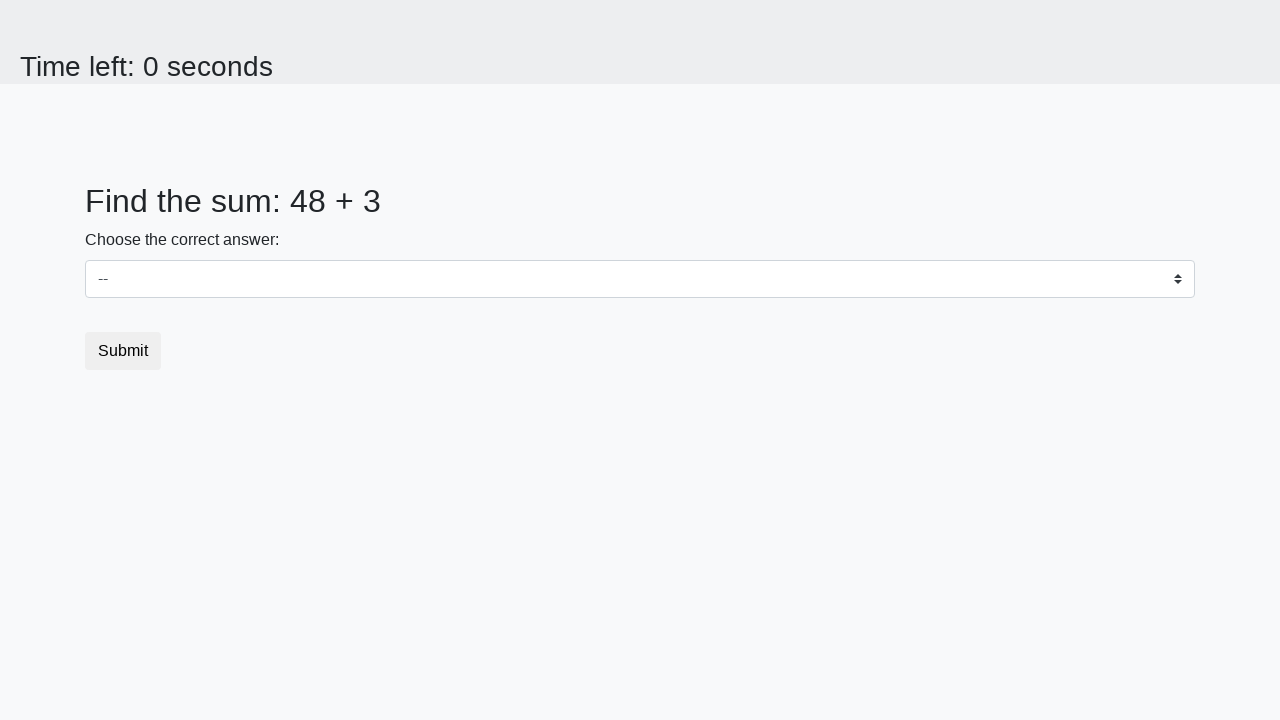

Selected sum value '51' from dropdown menu on #dropdown
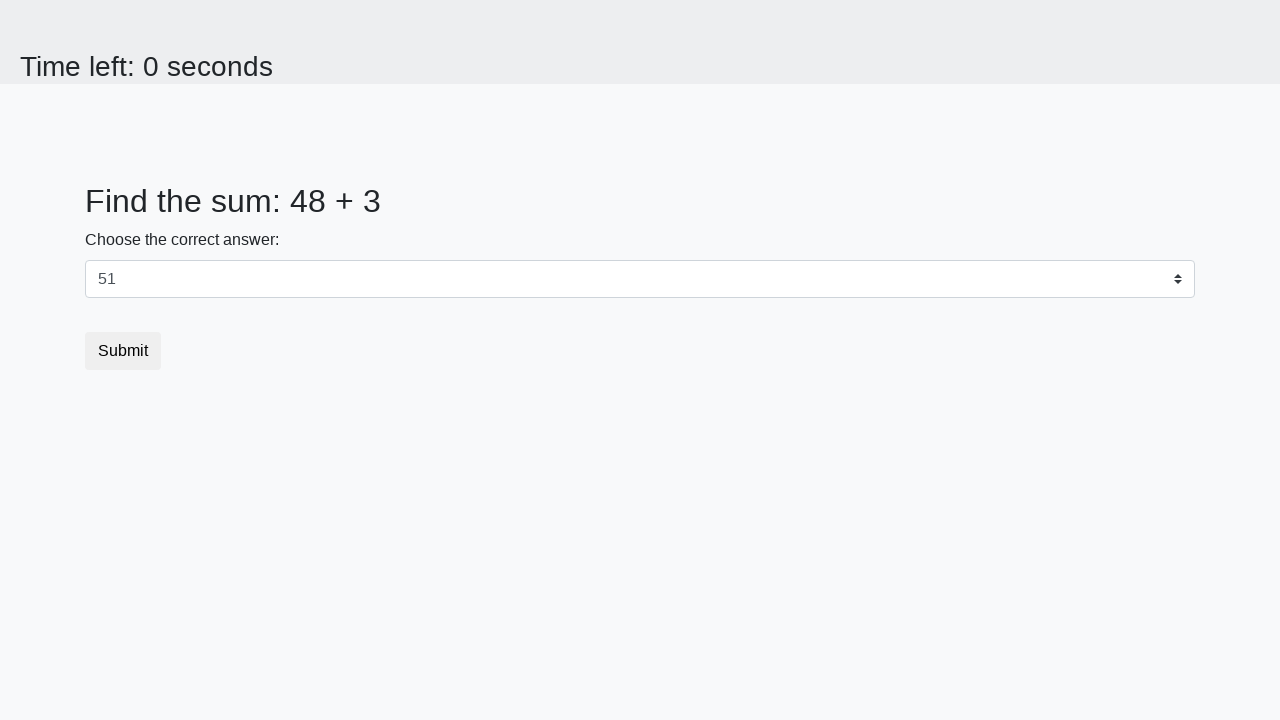

Clicked submit button to complete the task at (123, 351) on .btn
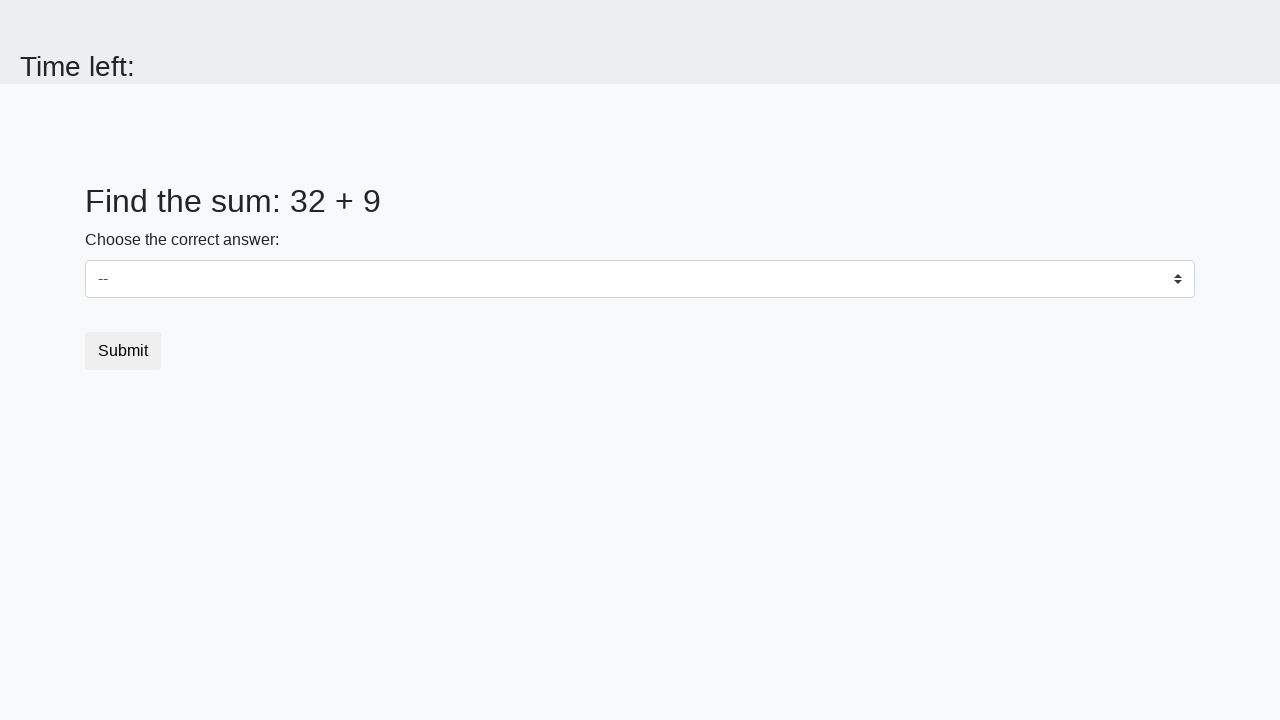

Waited 1 second for result to display
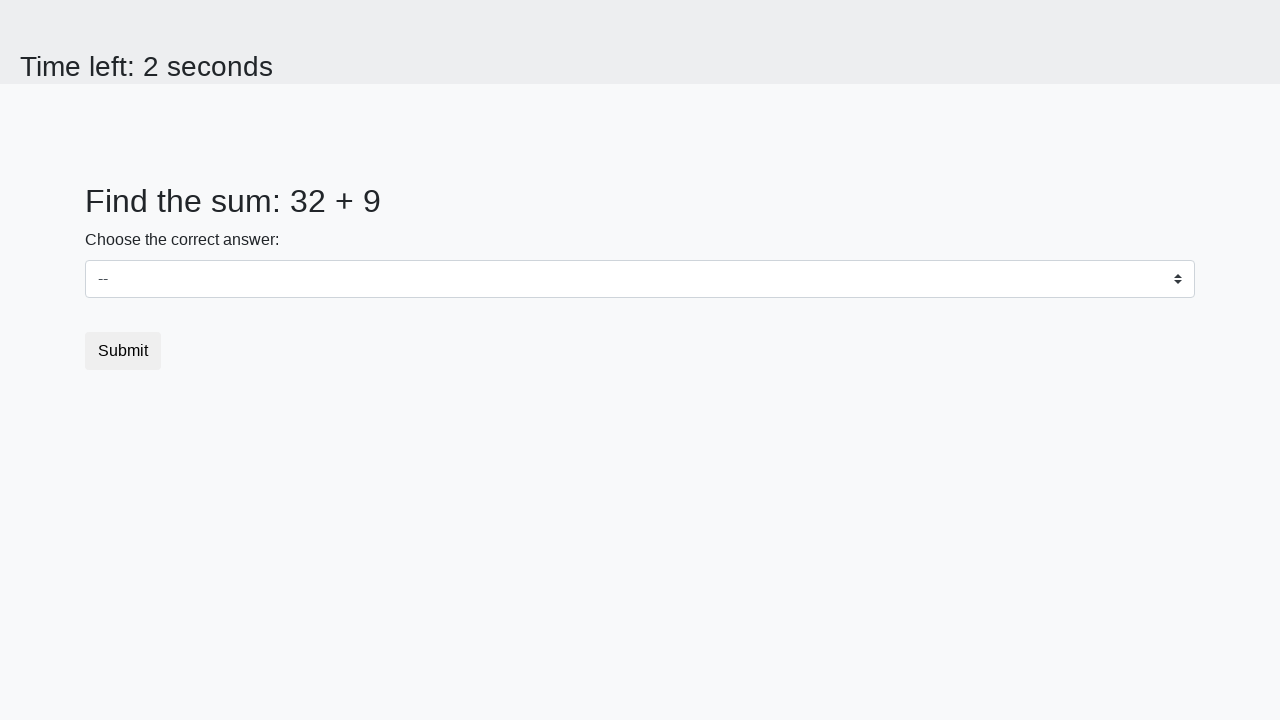

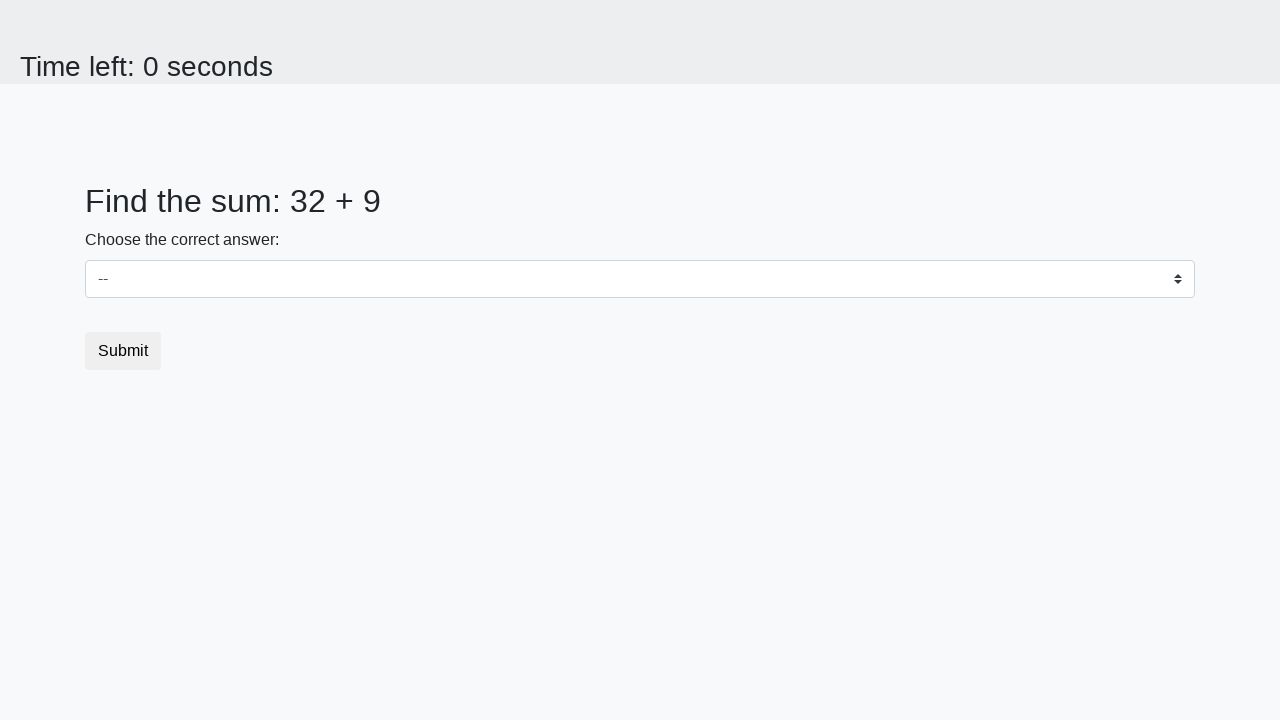